Navigates to the Geolocation page and verifies the geolocation button is displayed

Starting URL: https://the-internet.herokuapp.com/

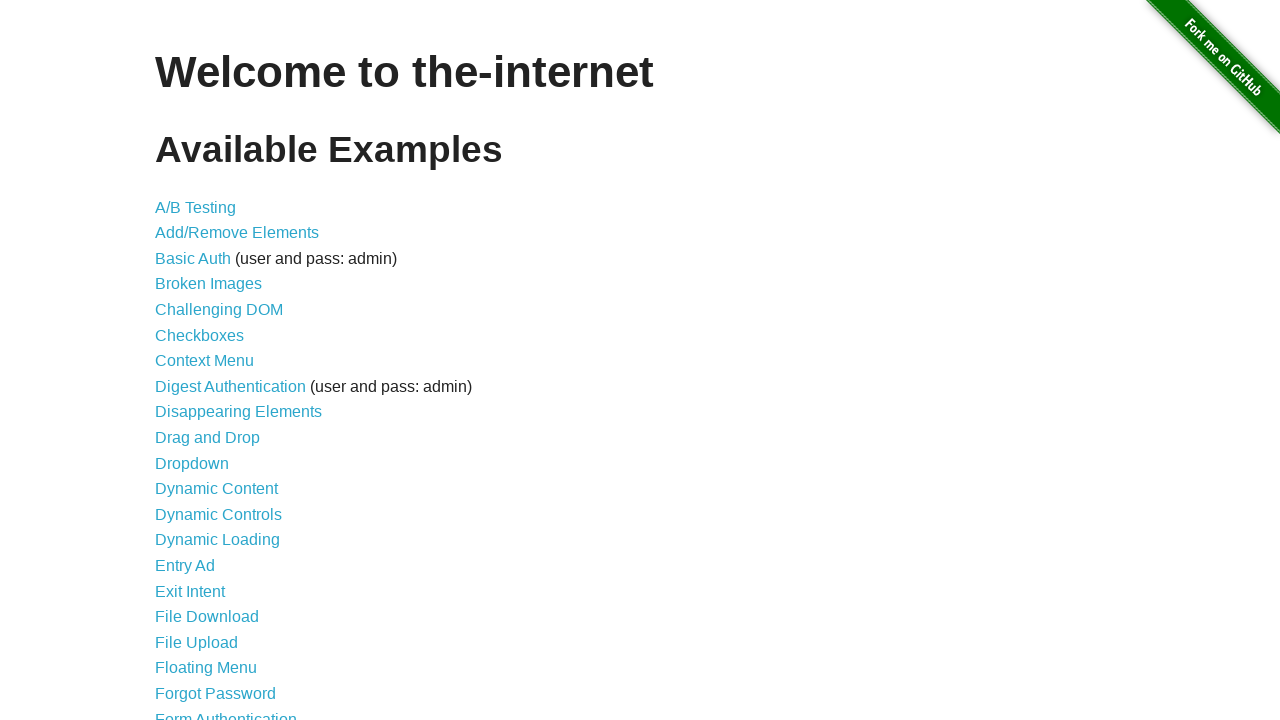

Clicked on Geolocation link at (198, 360) on a:text('Geolocation')
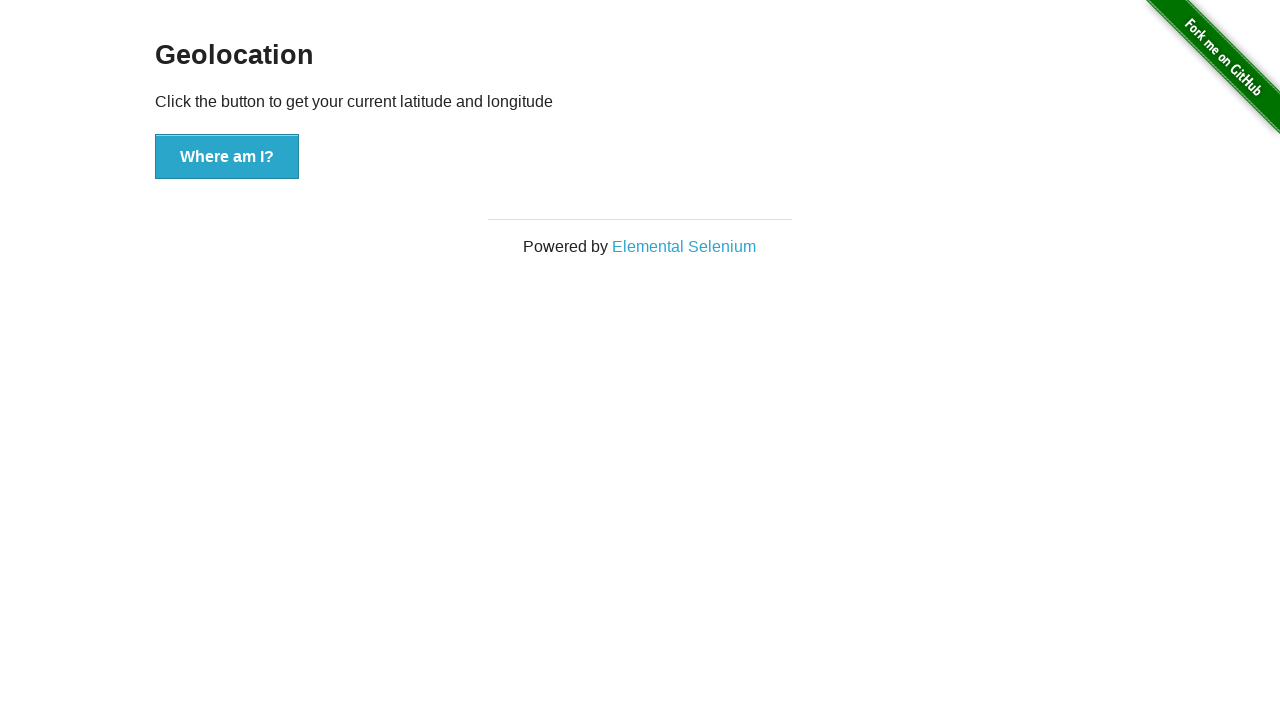

Located geolocation button element
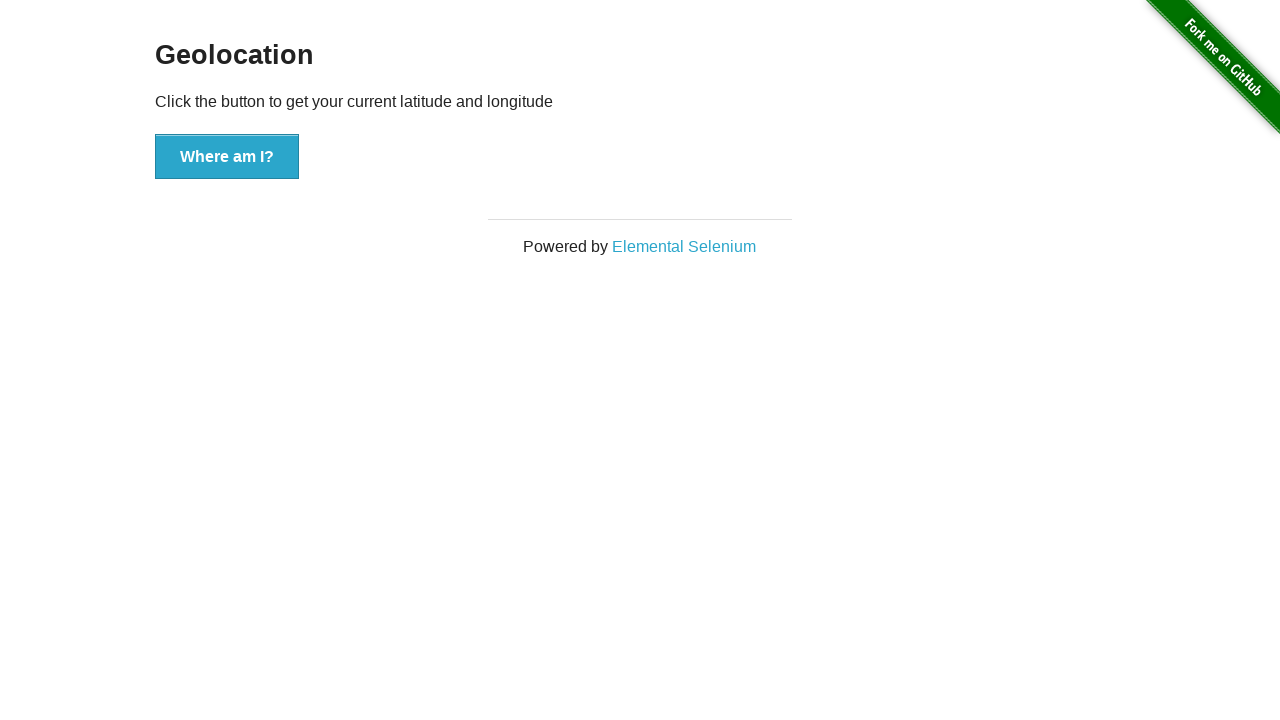

Verified geolocation button is visible
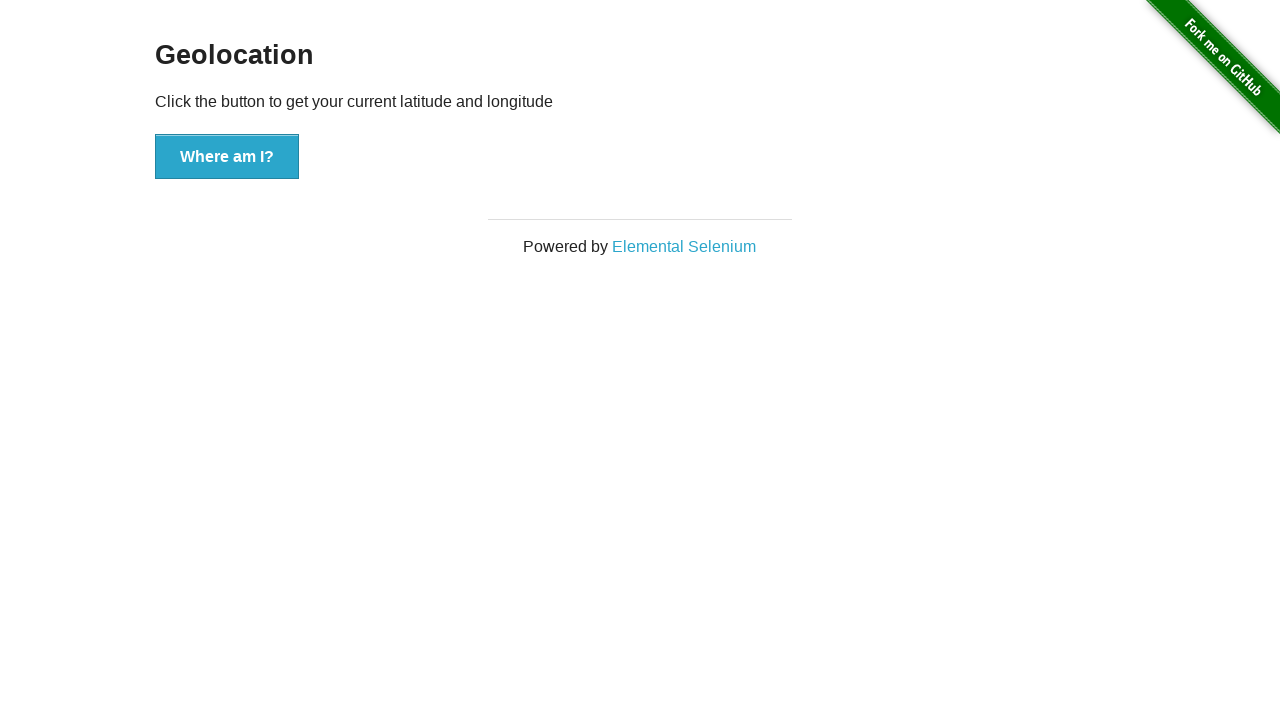

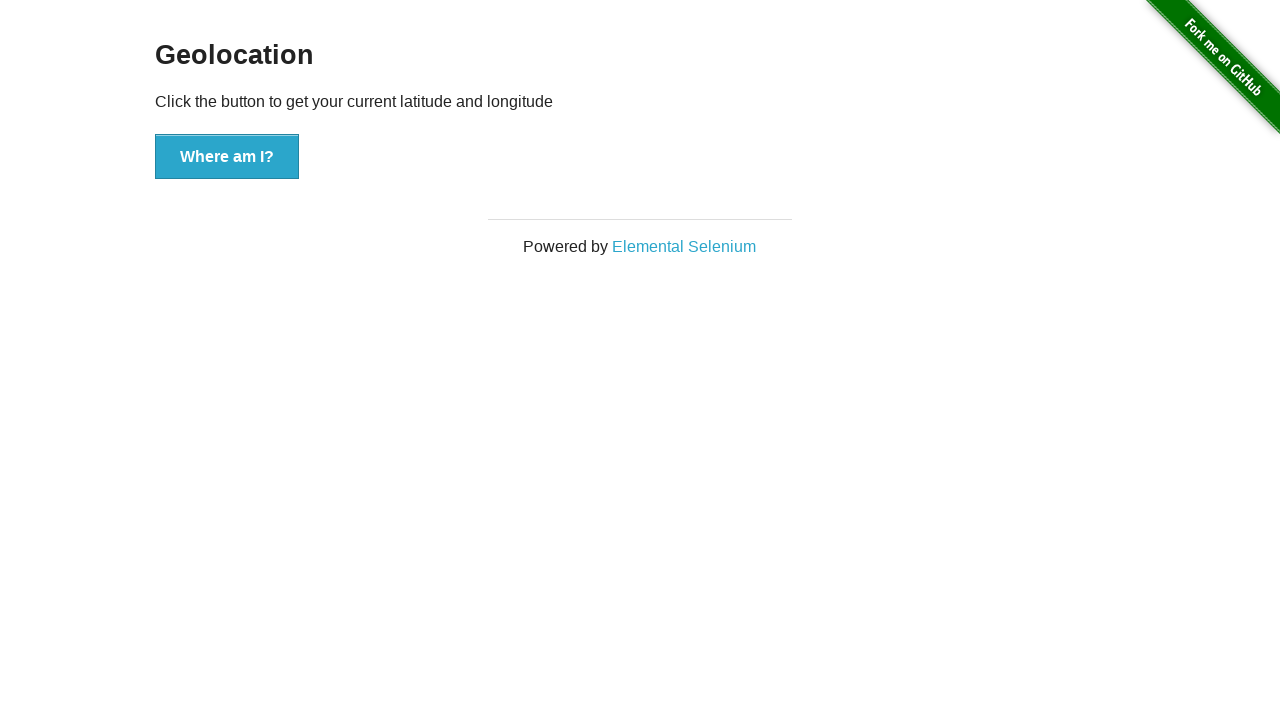